Tests the AVAIL faucet claim process by filling in a wallet address and clicking the claim button to request test tokens.

Starting URL: https://faucet.avail.tools/

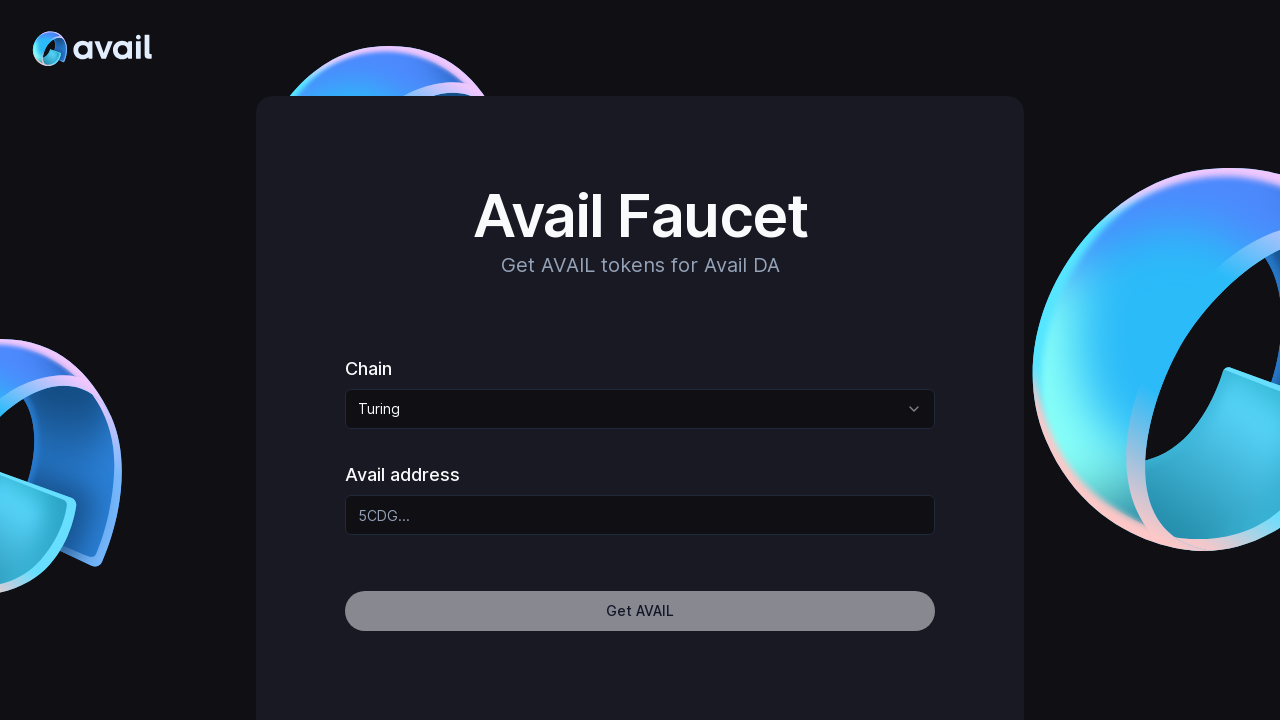

Waited for address input field to be visible
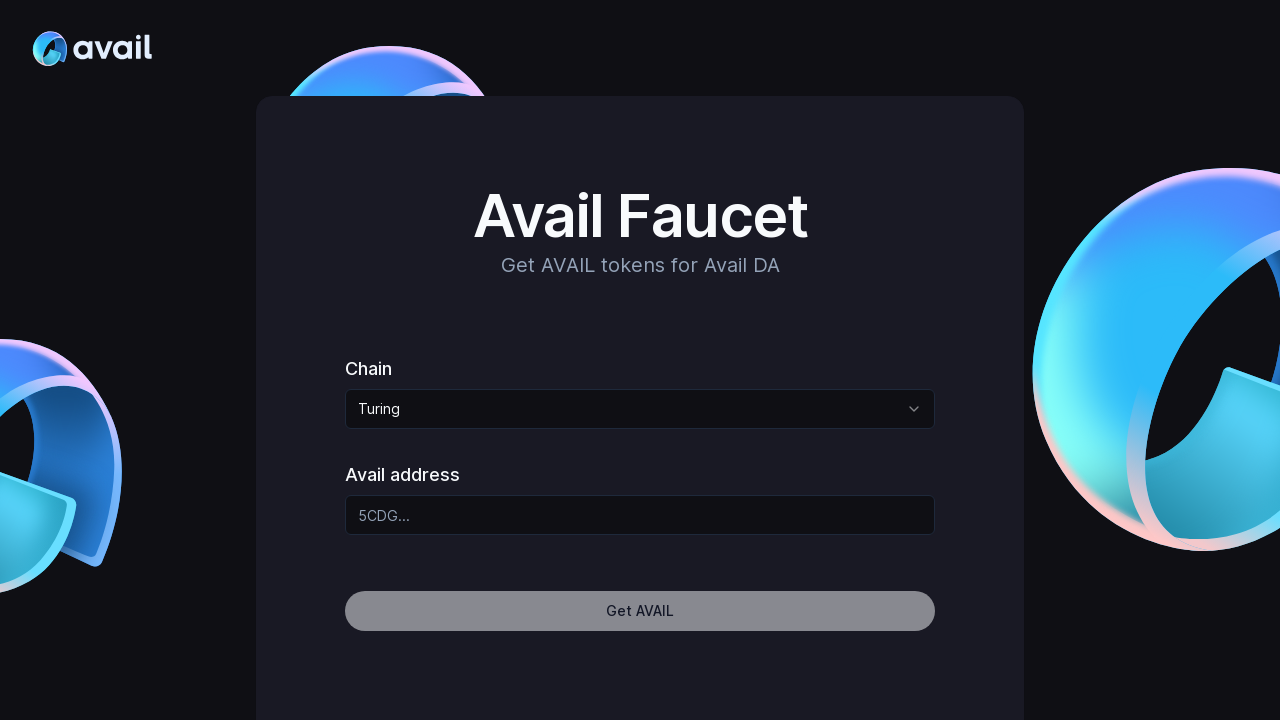

Filled in wallet address field with test address on #address
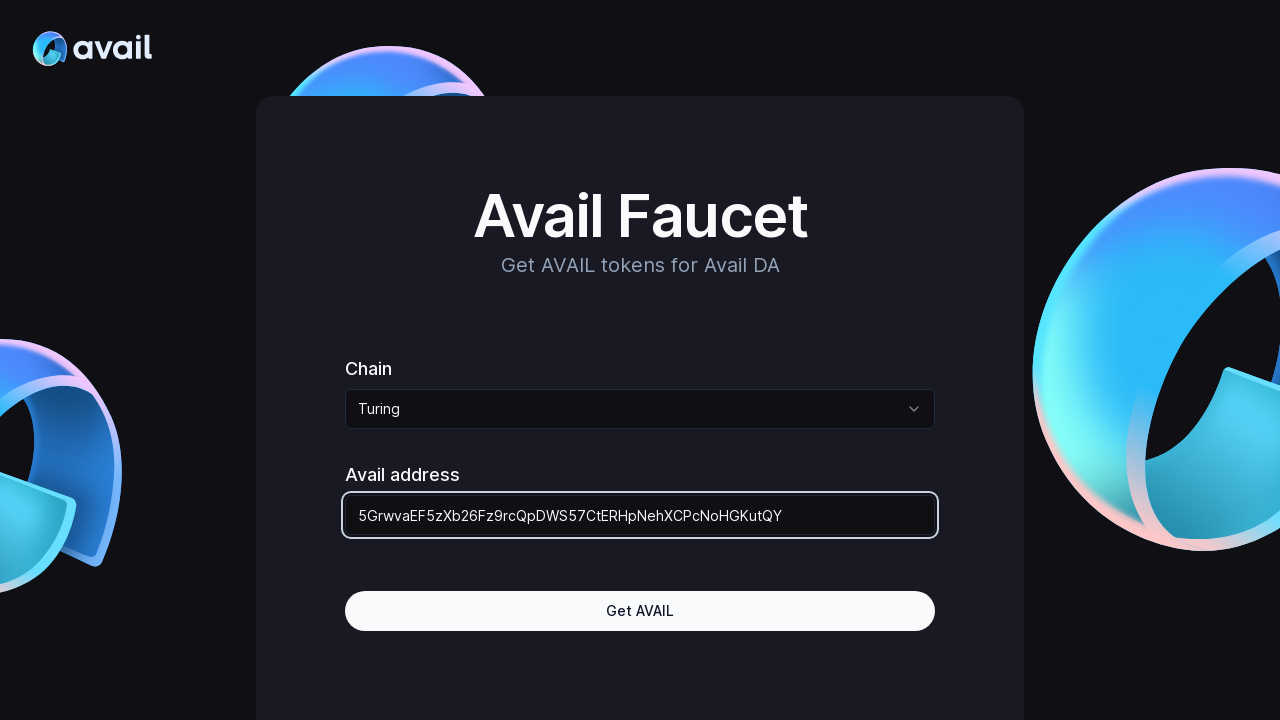

Waited for 'Get AVAIL' button to be visible
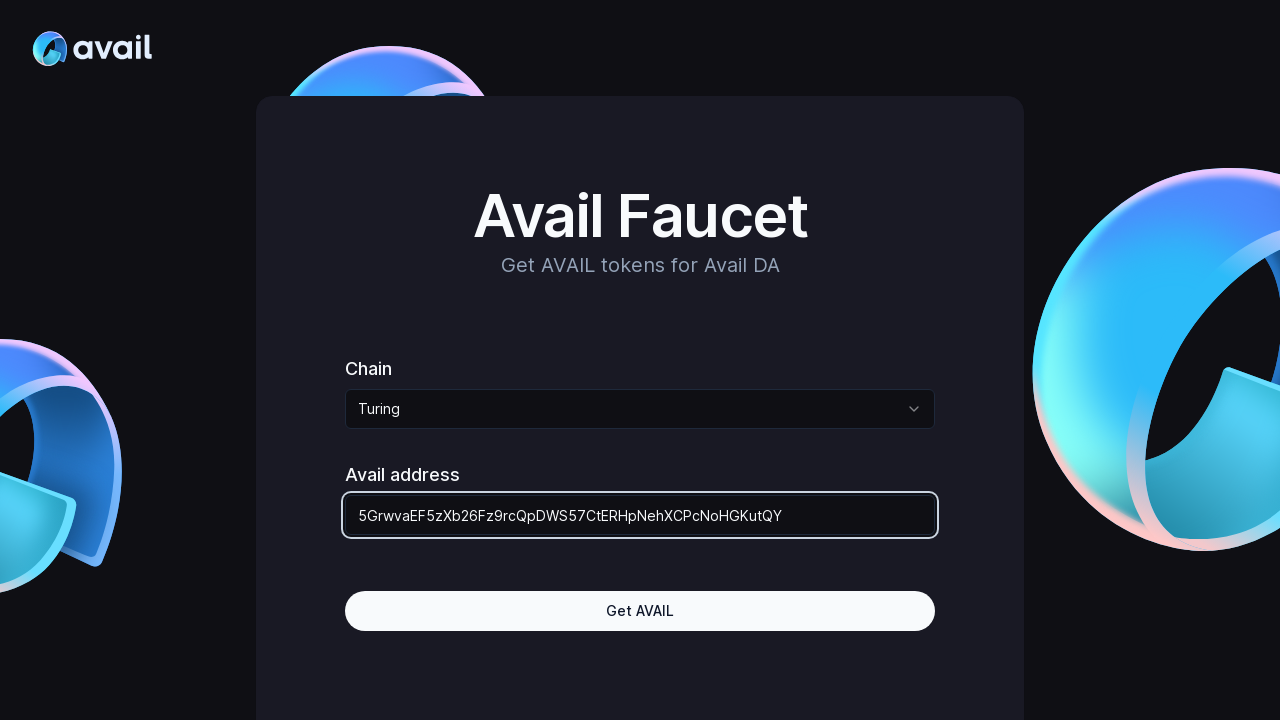

Clicked the 'Get AVAIL' button to request test tokens at (640, 611) on xpath=//button[text()='Get AVAIL']
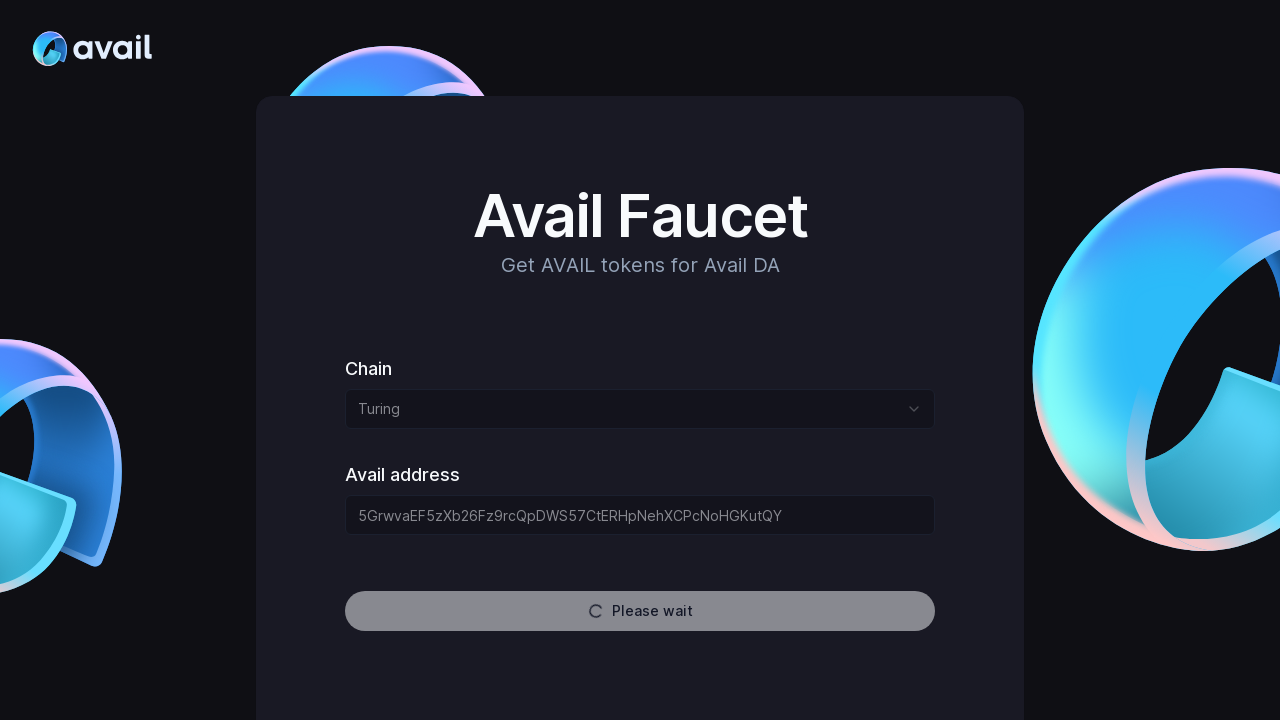

Waited for response/toast message to appear
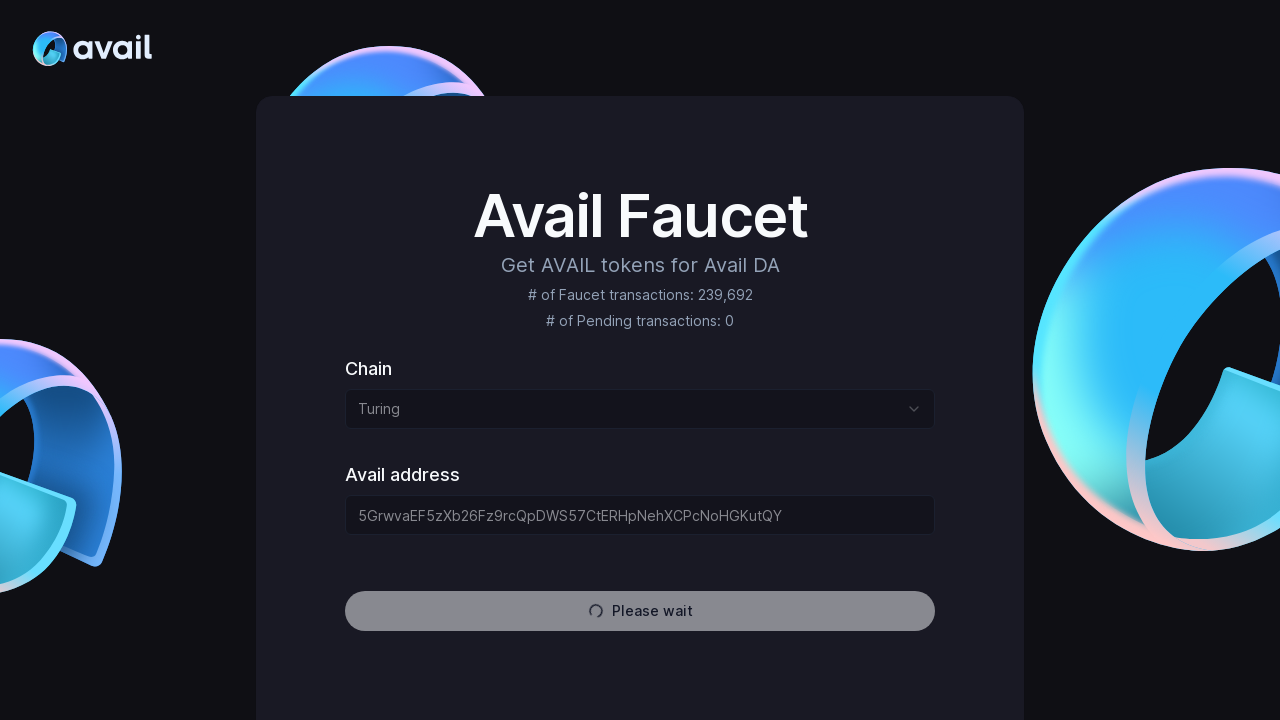

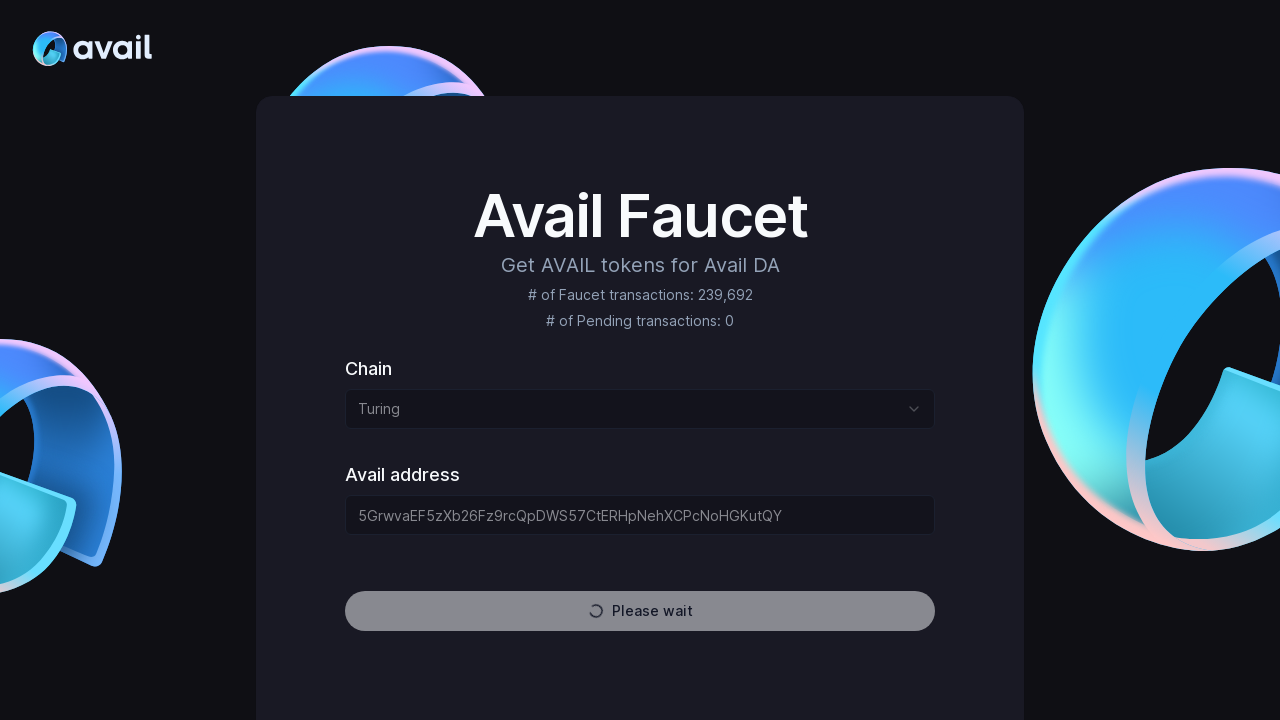